Tests handling of a JavaScript confirm dialog by clicking a button that triggers a confirm and dismissing it

Starting URL: https://www.selenium.dev/documentation/webdriver/interactions/alerts/

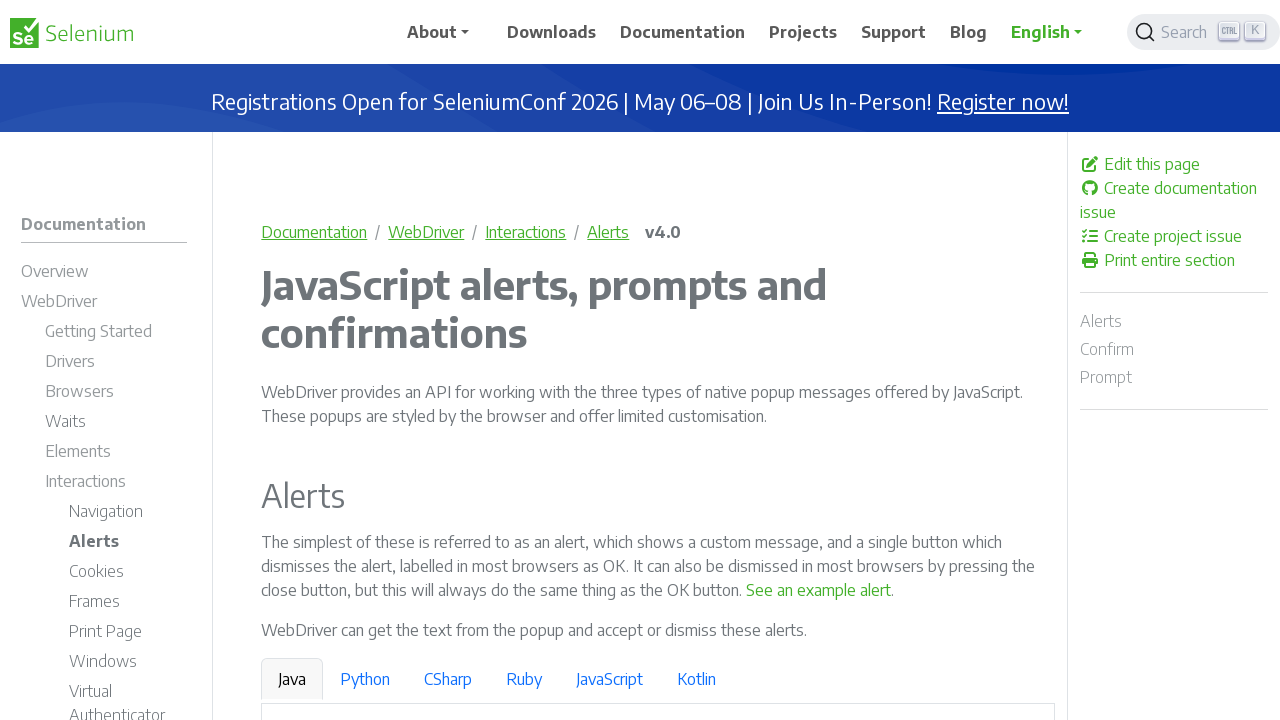

Set up dialog handler to dismiss confirm dialogs
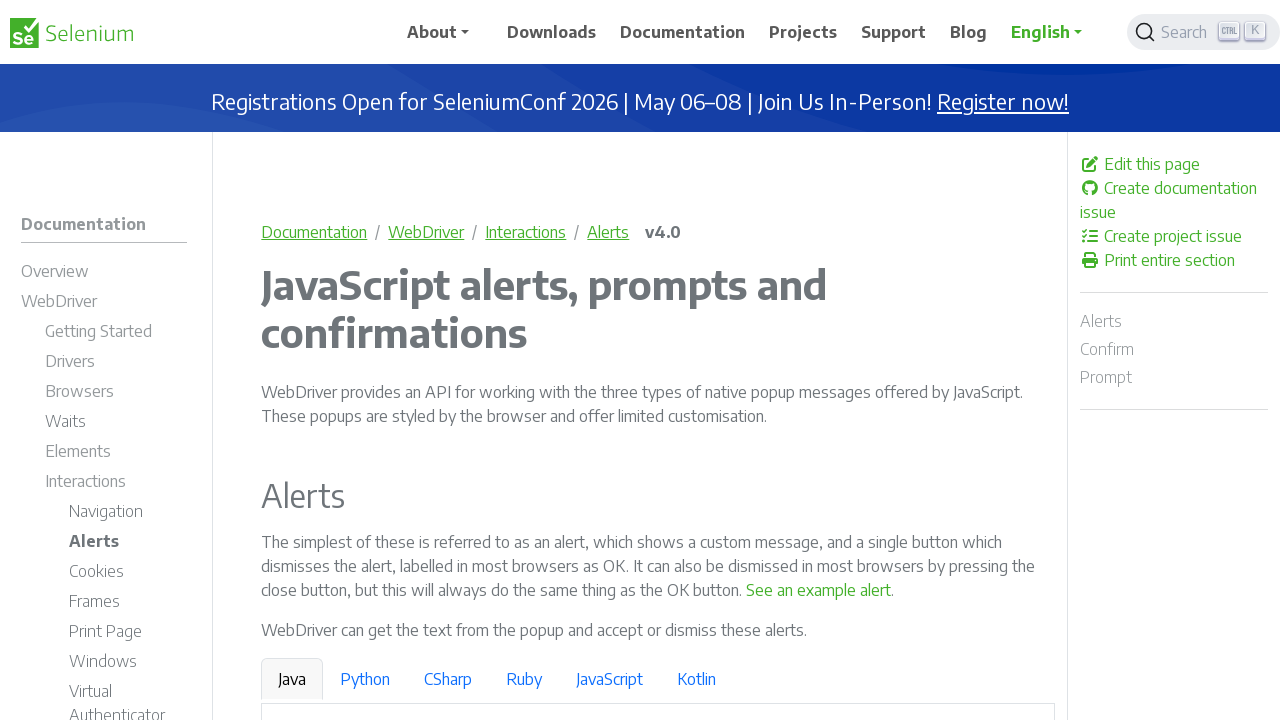

Clicked button to trigger confirm dialog at (964, 361) on internal:text="See a sample confirm"s
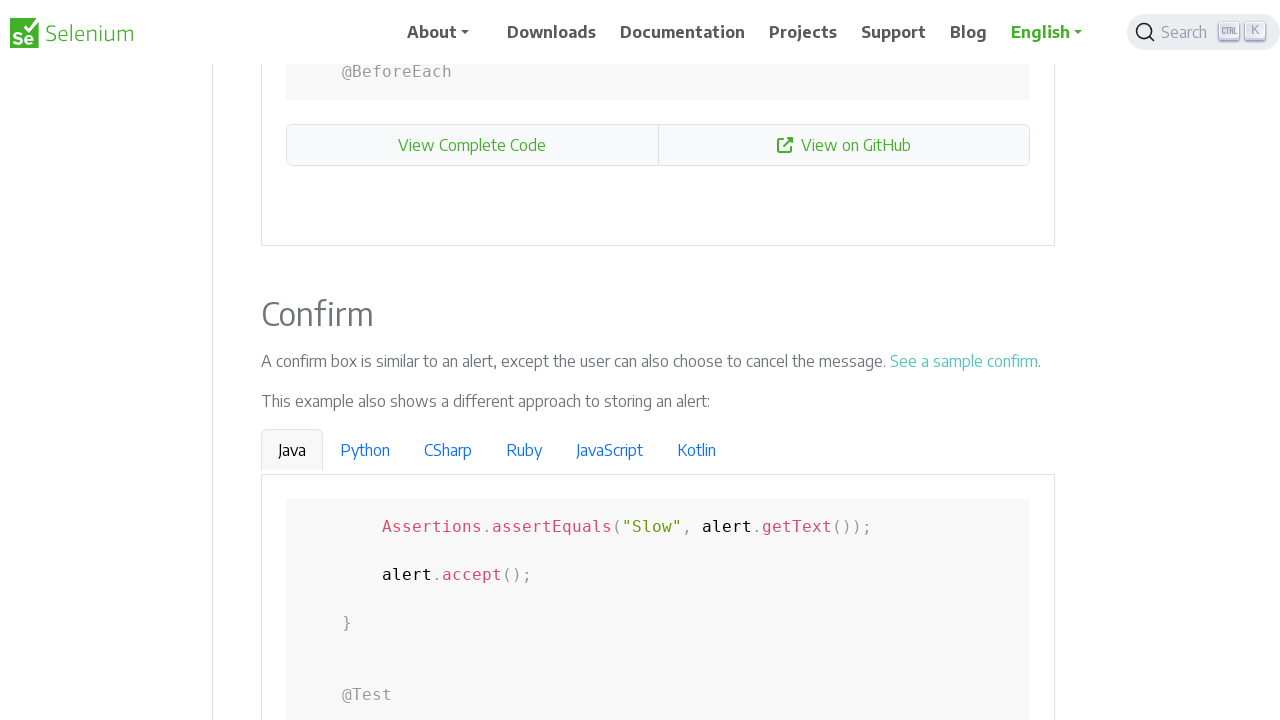

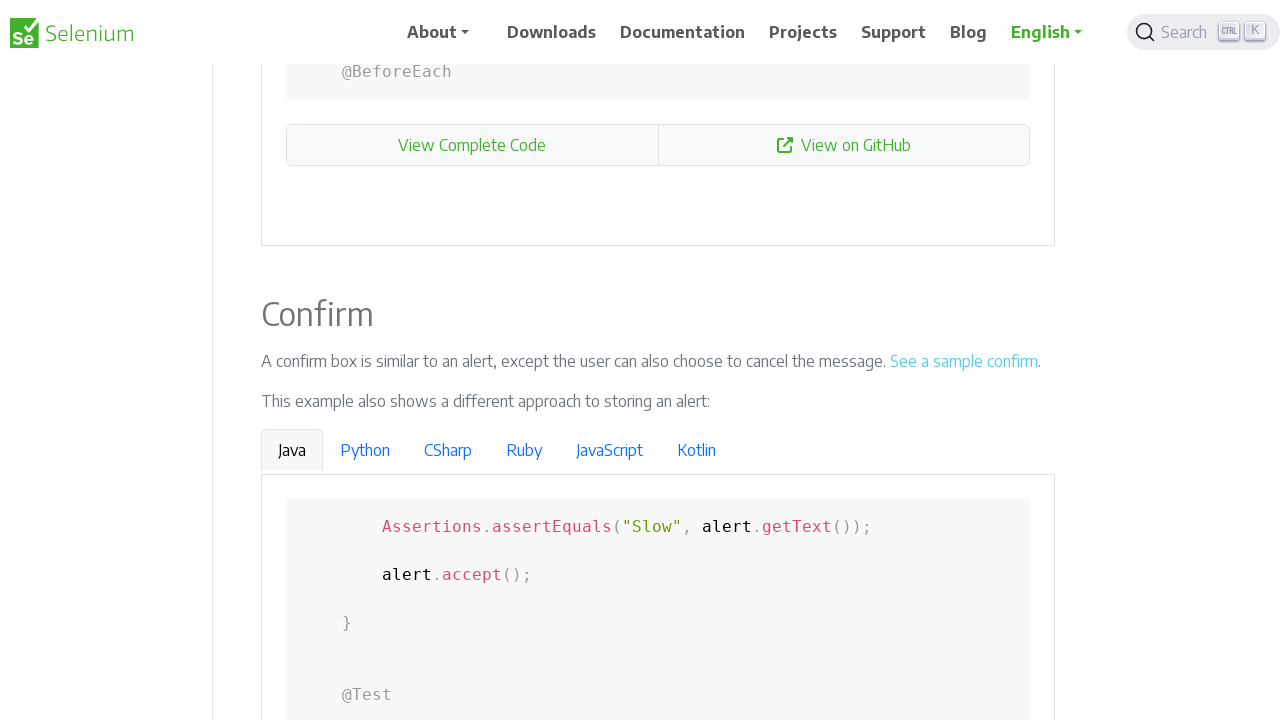